Navigates to the FireFlink website homepage and verifies the page loads successfully

Starting URL: https://www.fireflink.com/

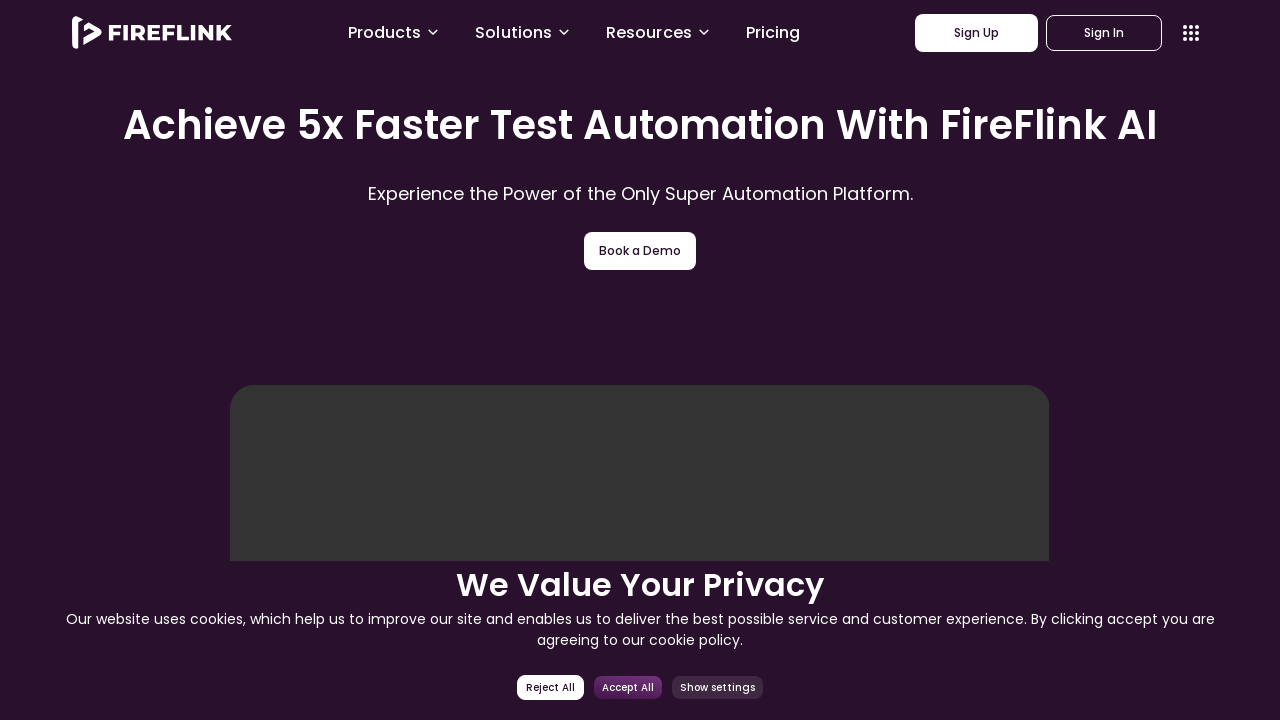

Navigated to FireFlink homepage at https://www.fireflink.com/
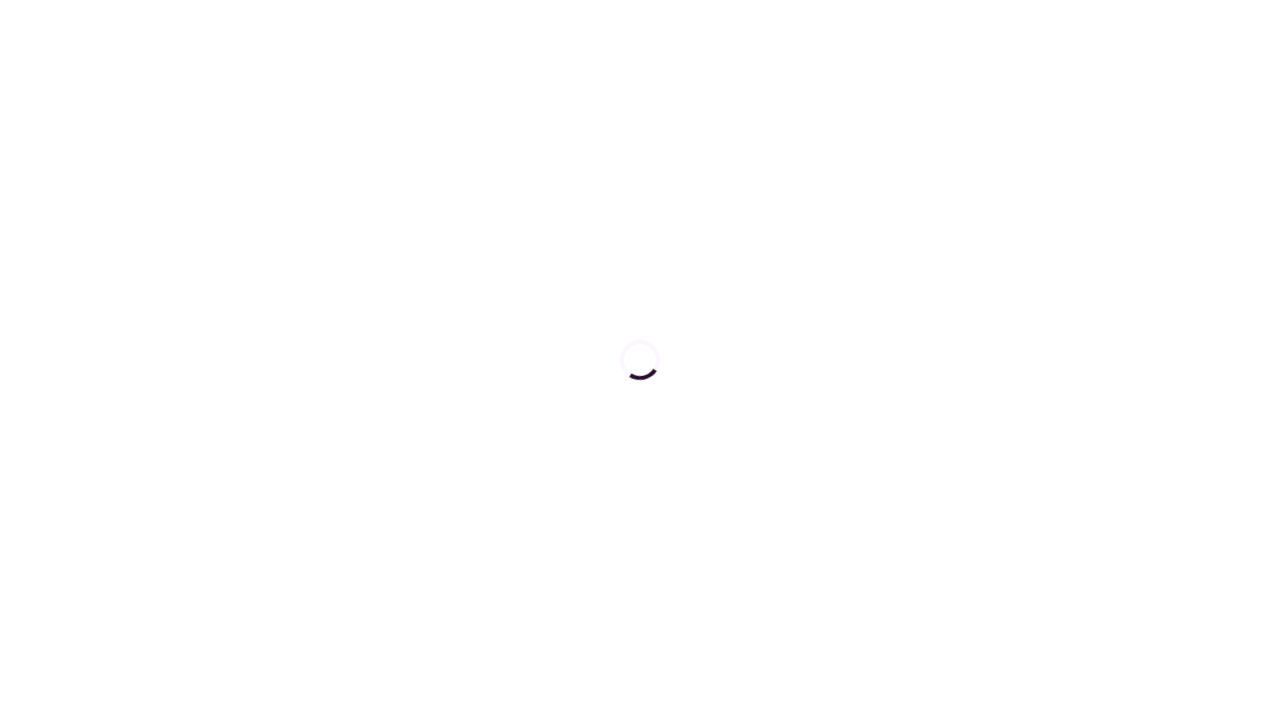

Page DOM content loaded successfully
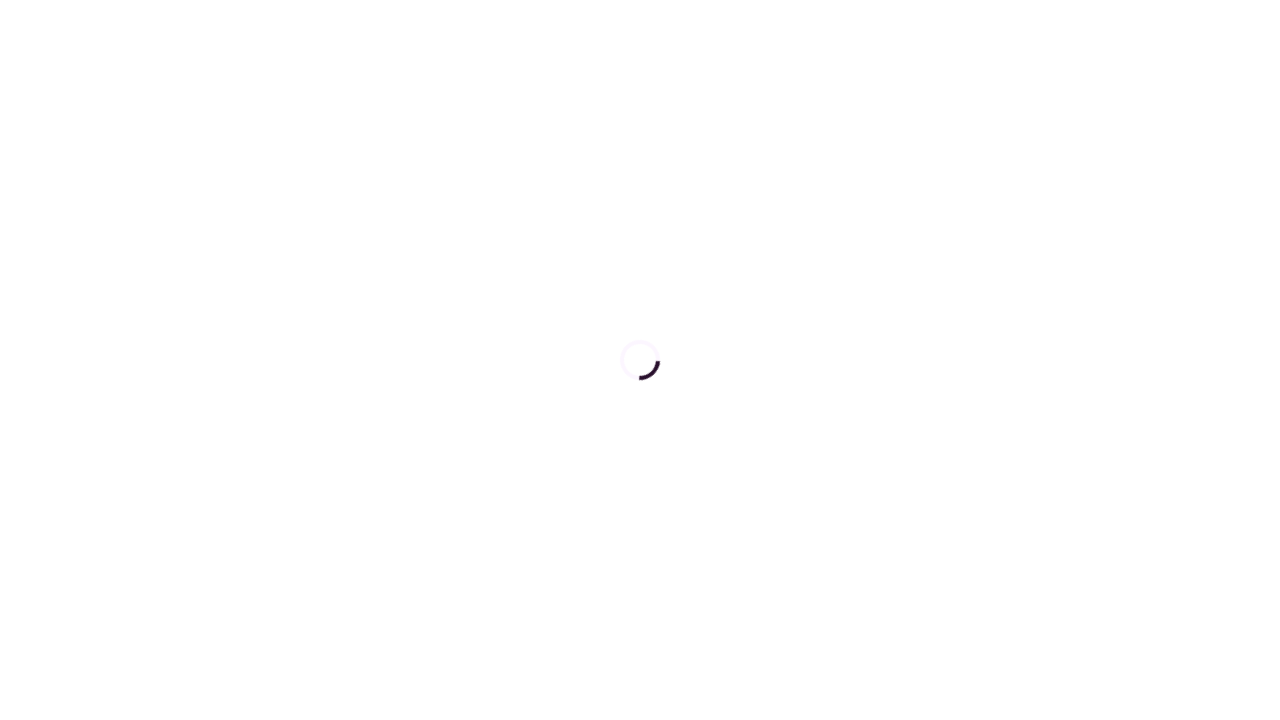

Verified URL contains 'fireflink.com'
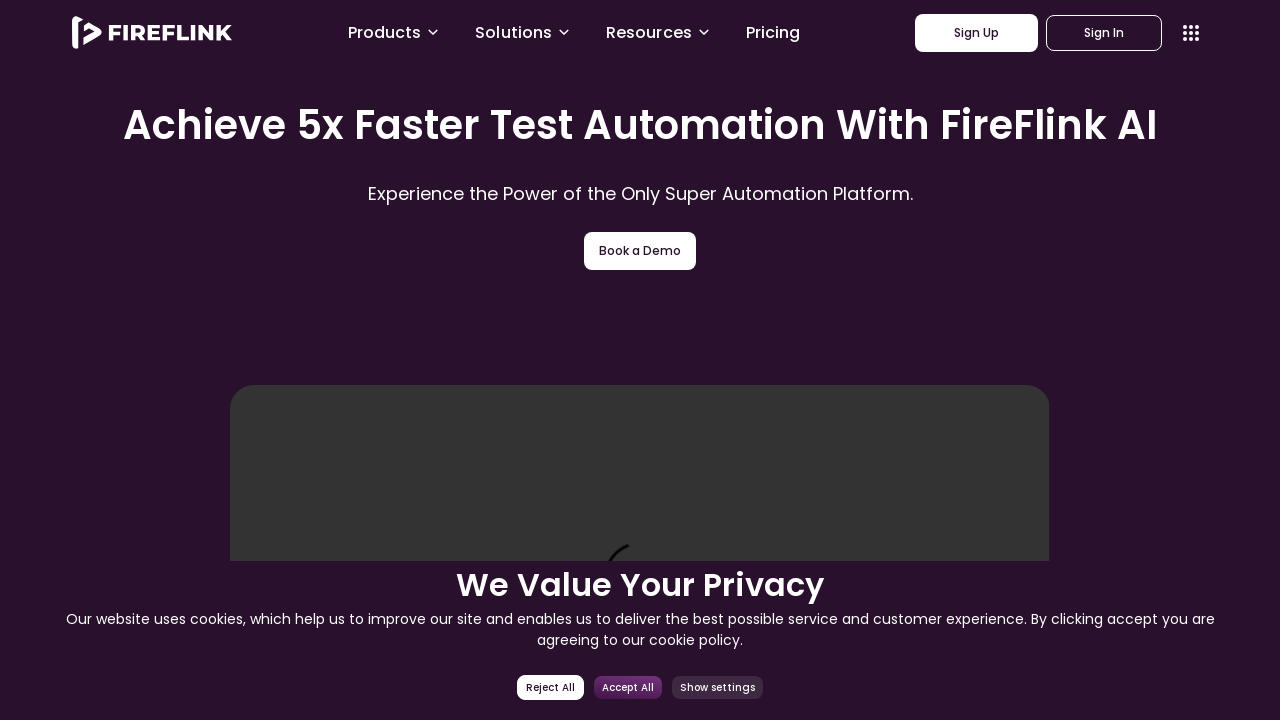

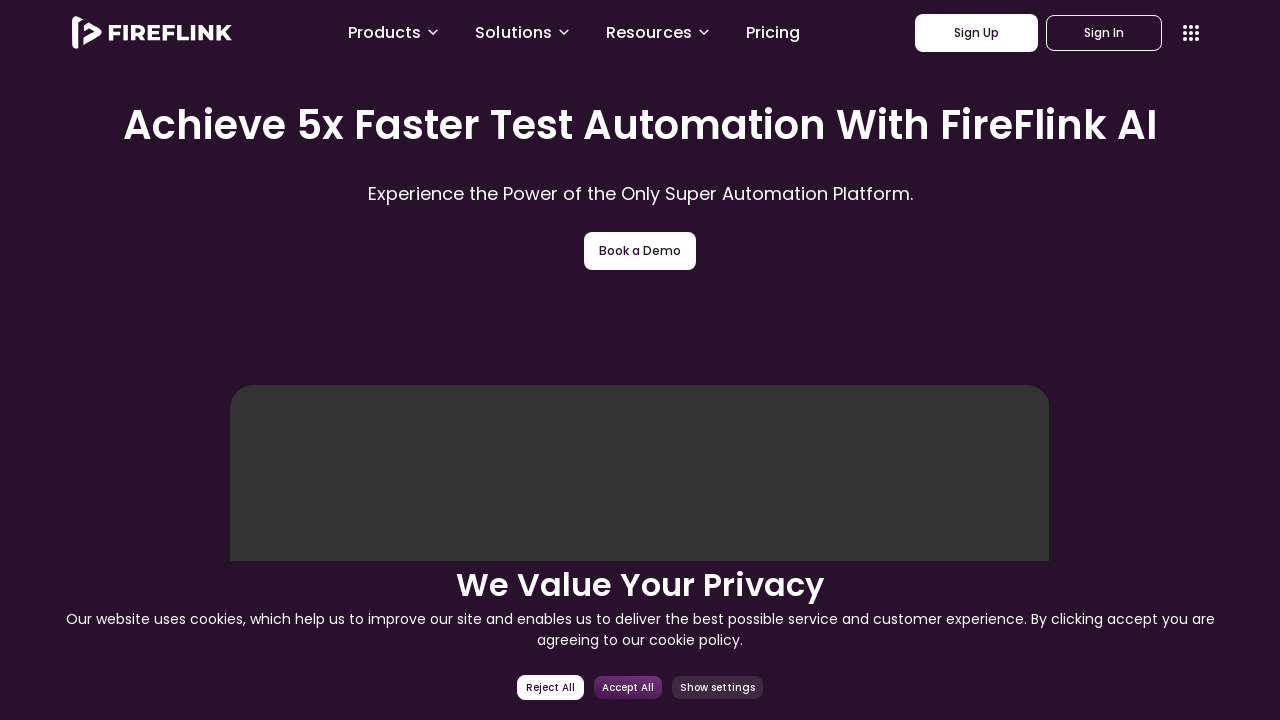